Tests the Python.org website by searching for "python" in the search bar and verifying results are returned

Starting URL: http://www.python.org

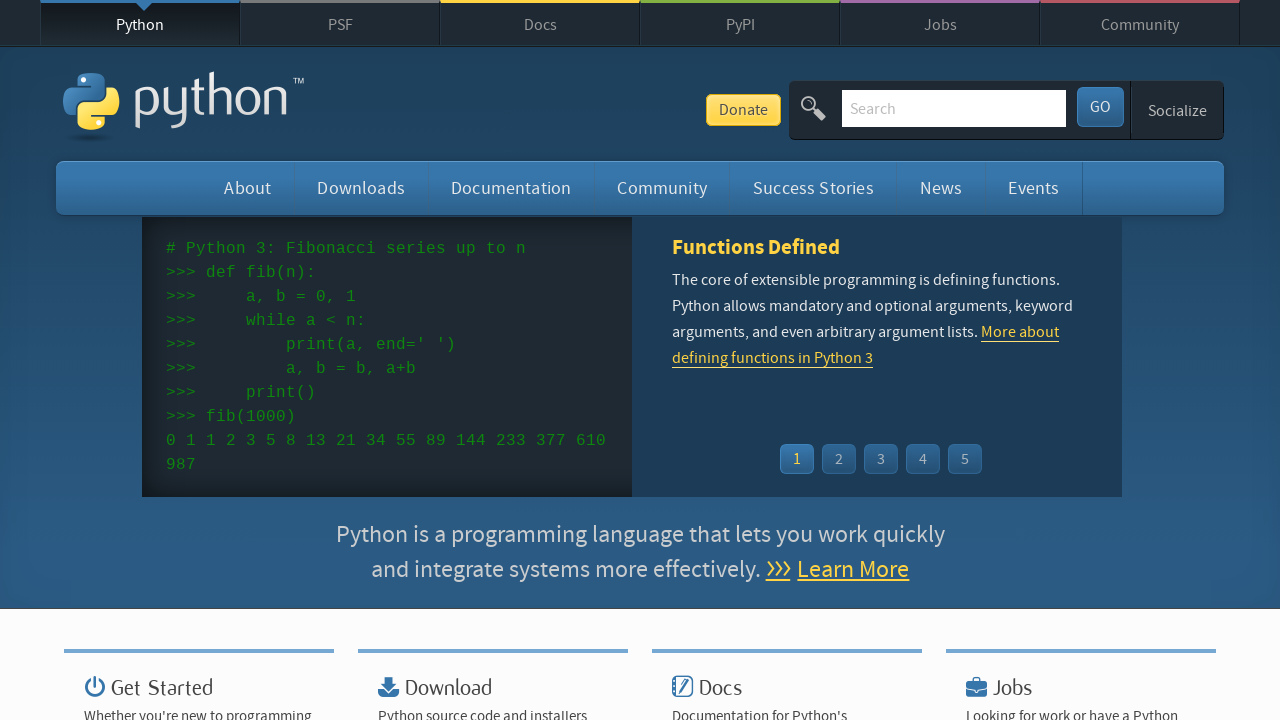

Filled search bar with 'python' on input[name='q']
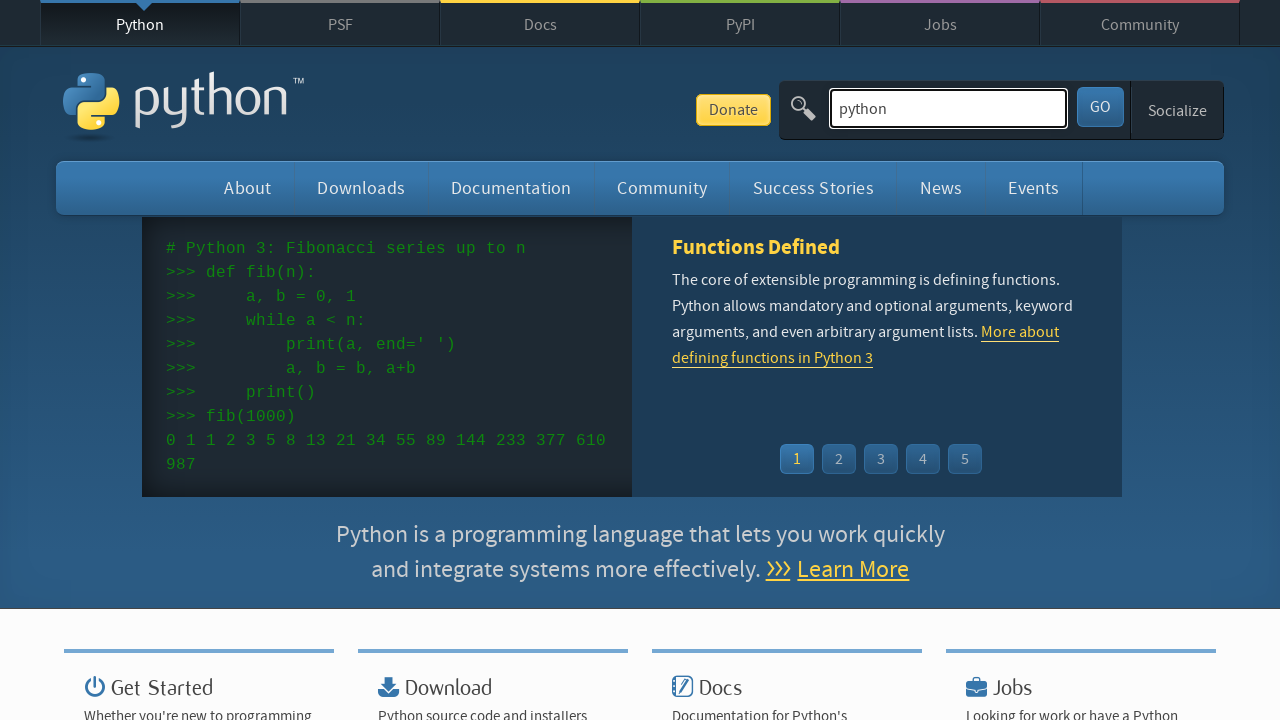

Pressed Enter to submit search query on input[name='q']
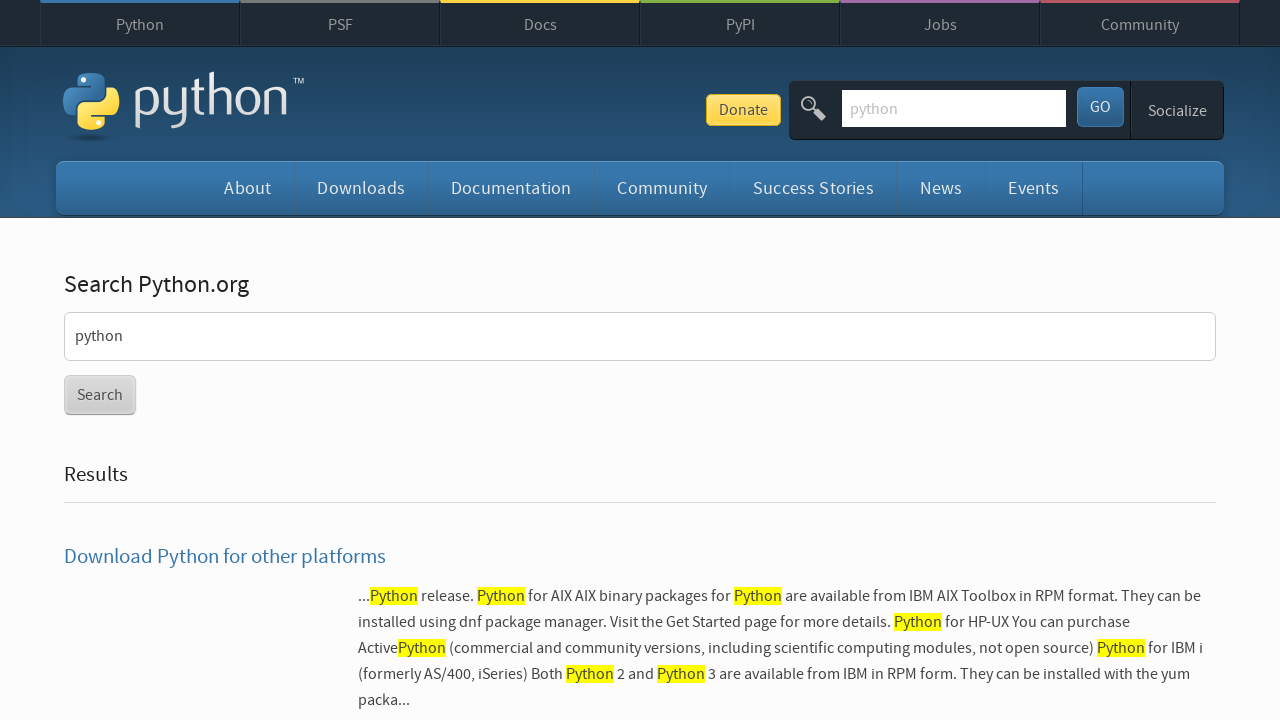

Results page loaded successfully
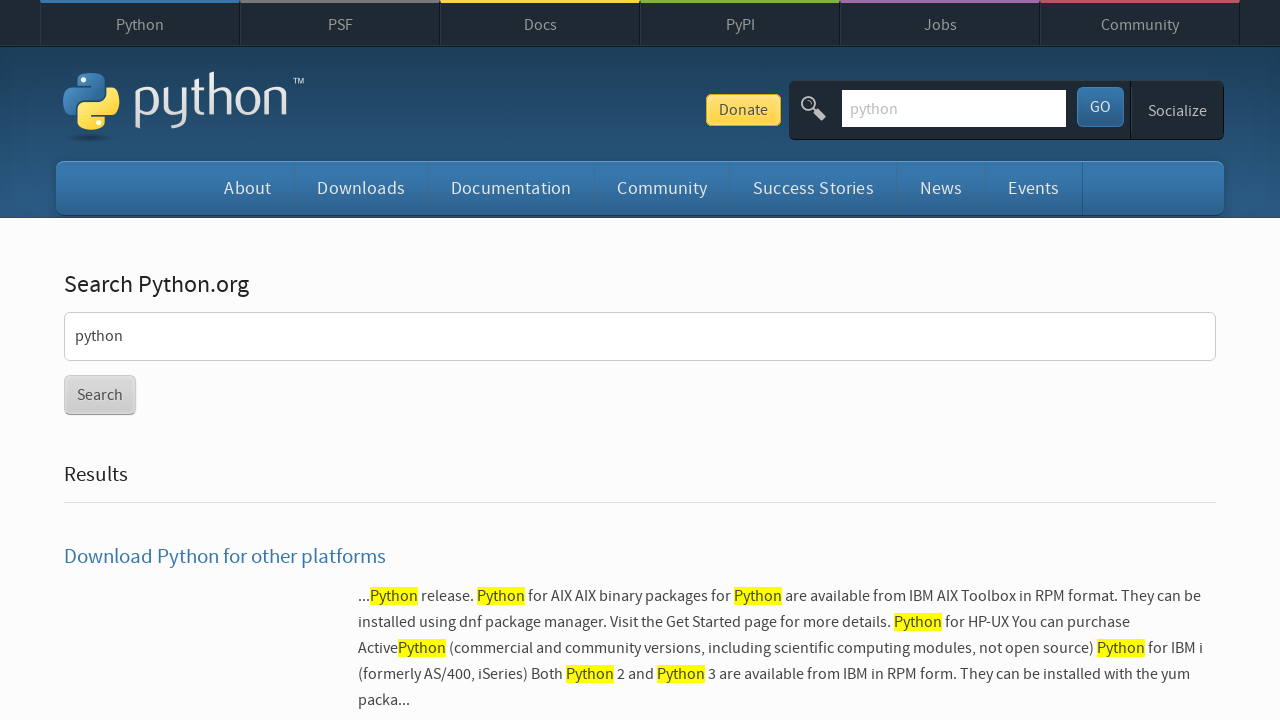

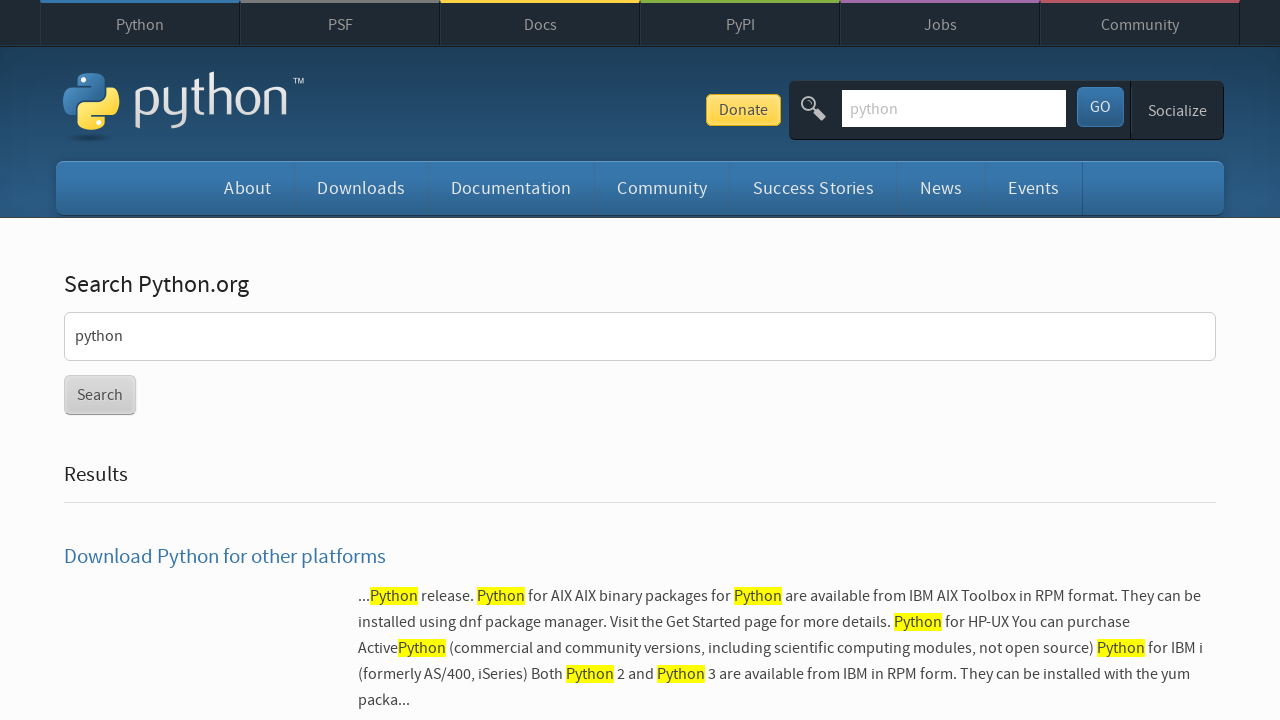